Tests infinite scroll functionality by scrolling to the bottom of the page multiple times and verifying that new content paragraphs are dynamically loaded.

Starting URL: https://the-internet.herokuapp.com/infinite_scroll

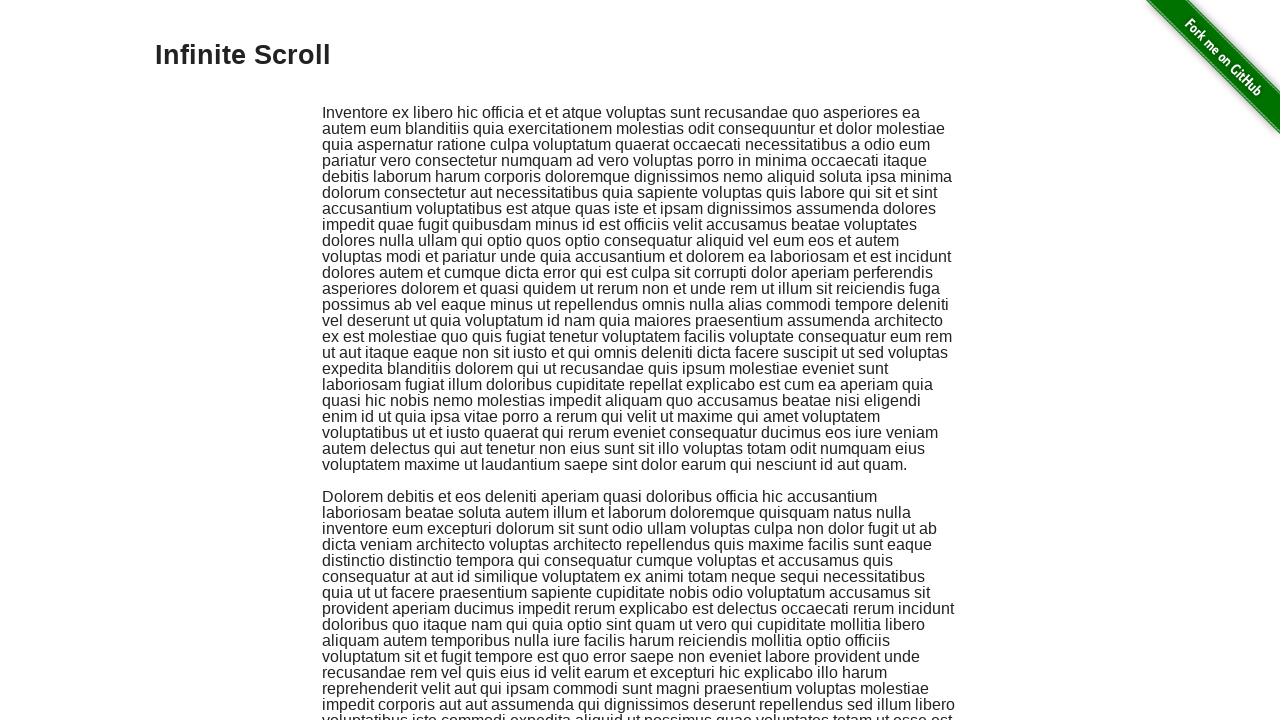

Waited for initial content to load with selector '.jscroll-added'
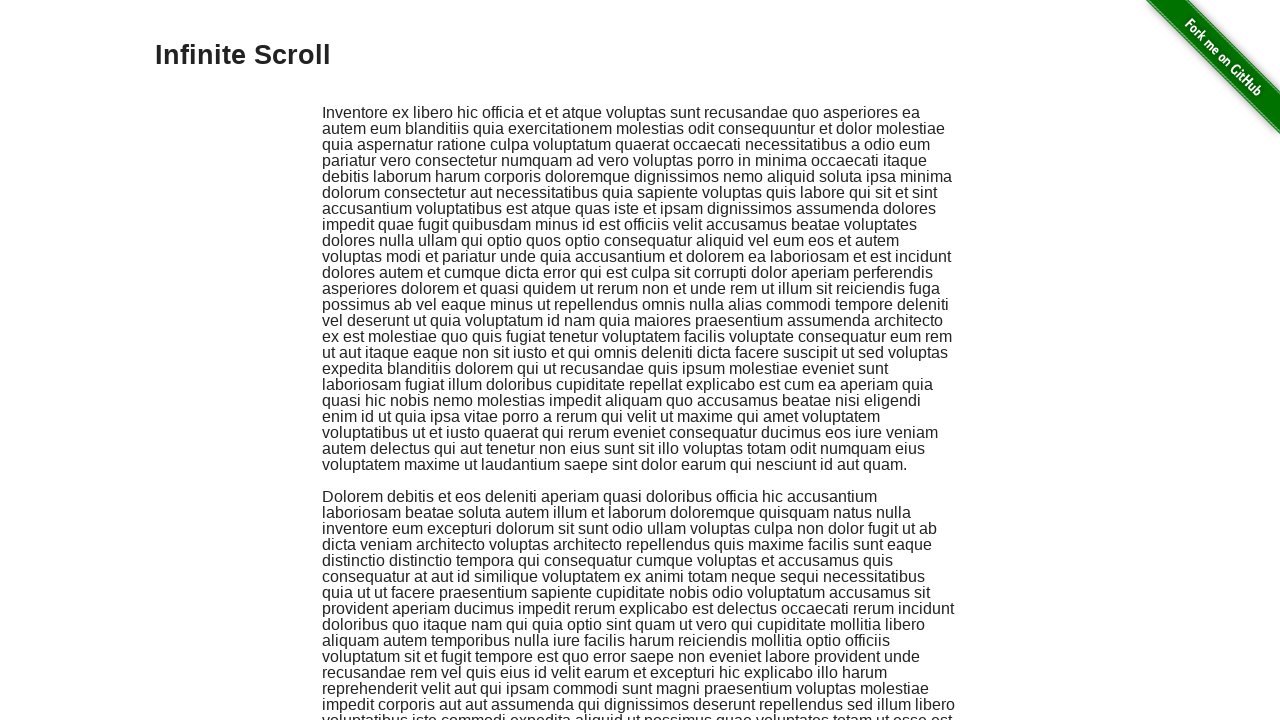

Retrieved initial paragraph count: 2 paragraphs
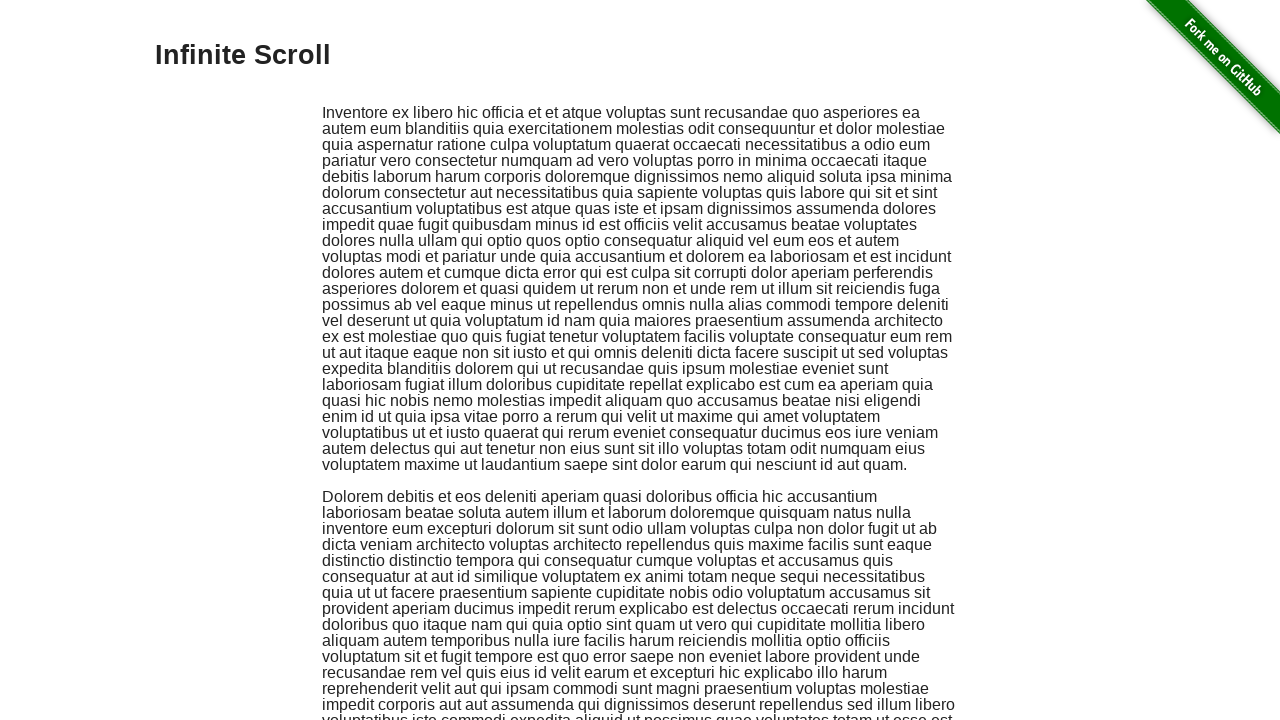

Scrolled to bottom of page (scroll 1/3)
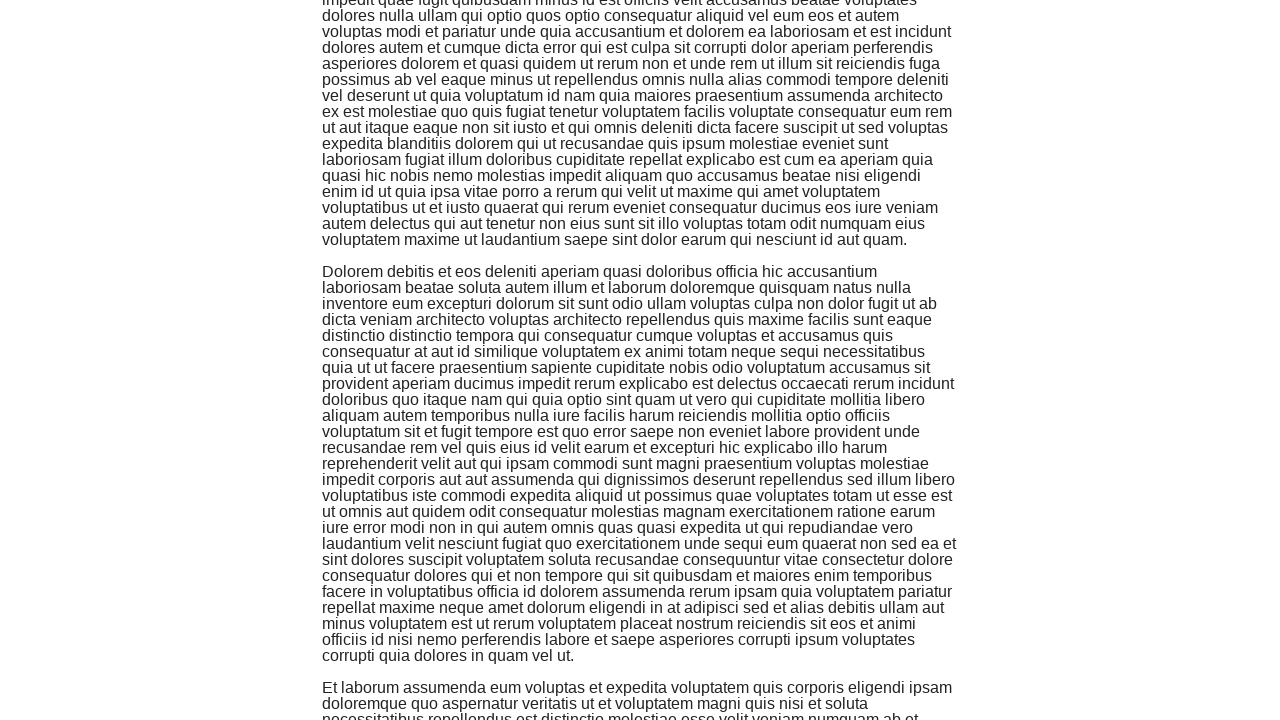

New content loaded - expected at least 3 paragraphs
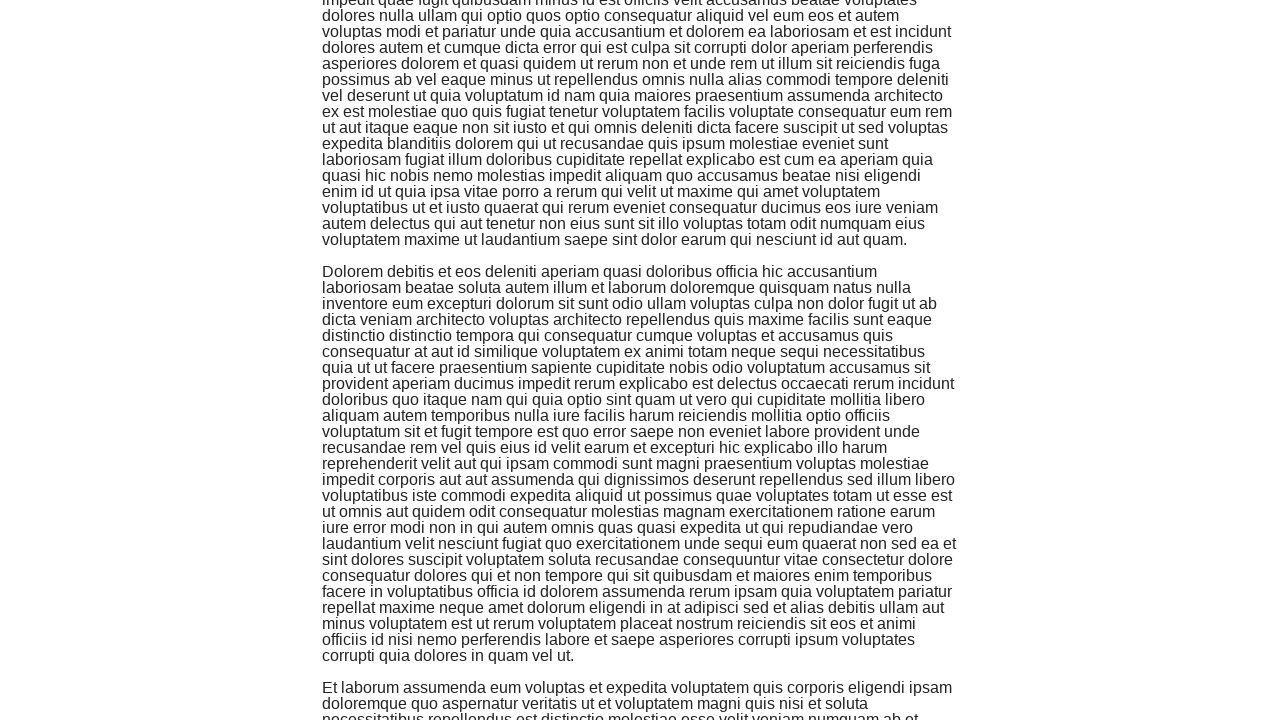

Scrolled to bottom of page (scroll 2/3)
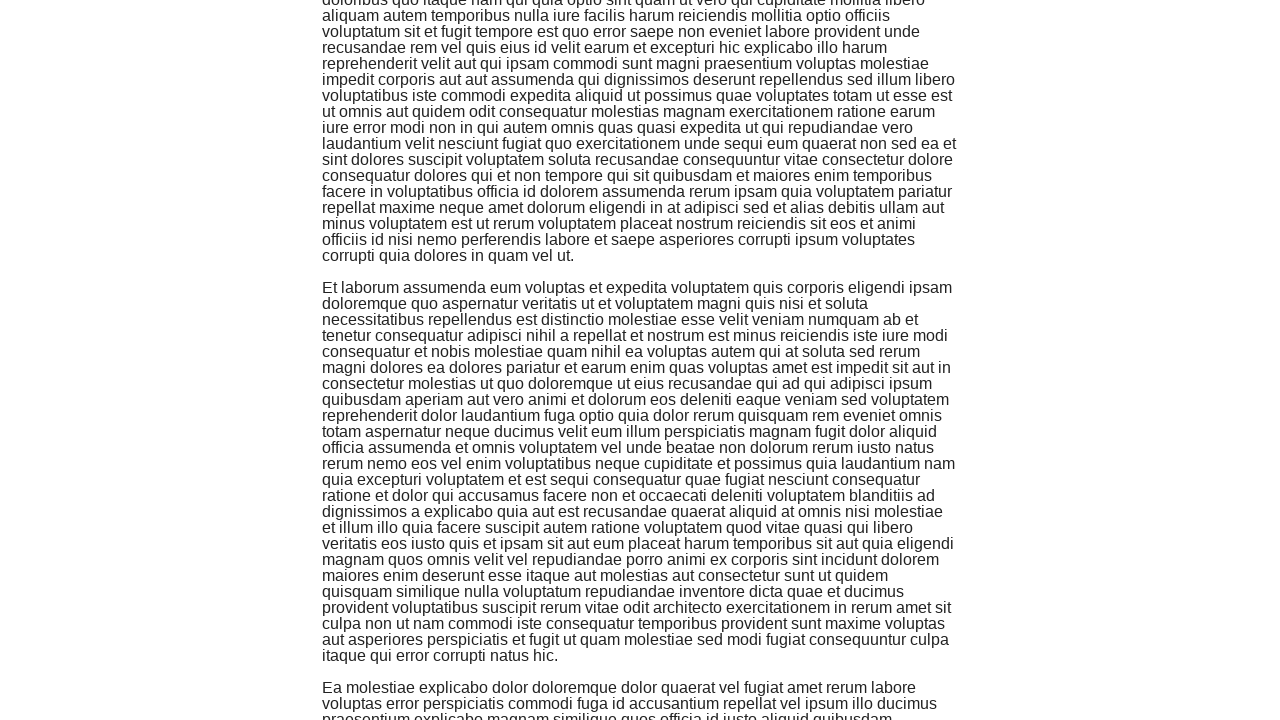

New content loaded - expected at least 4 paragraphs
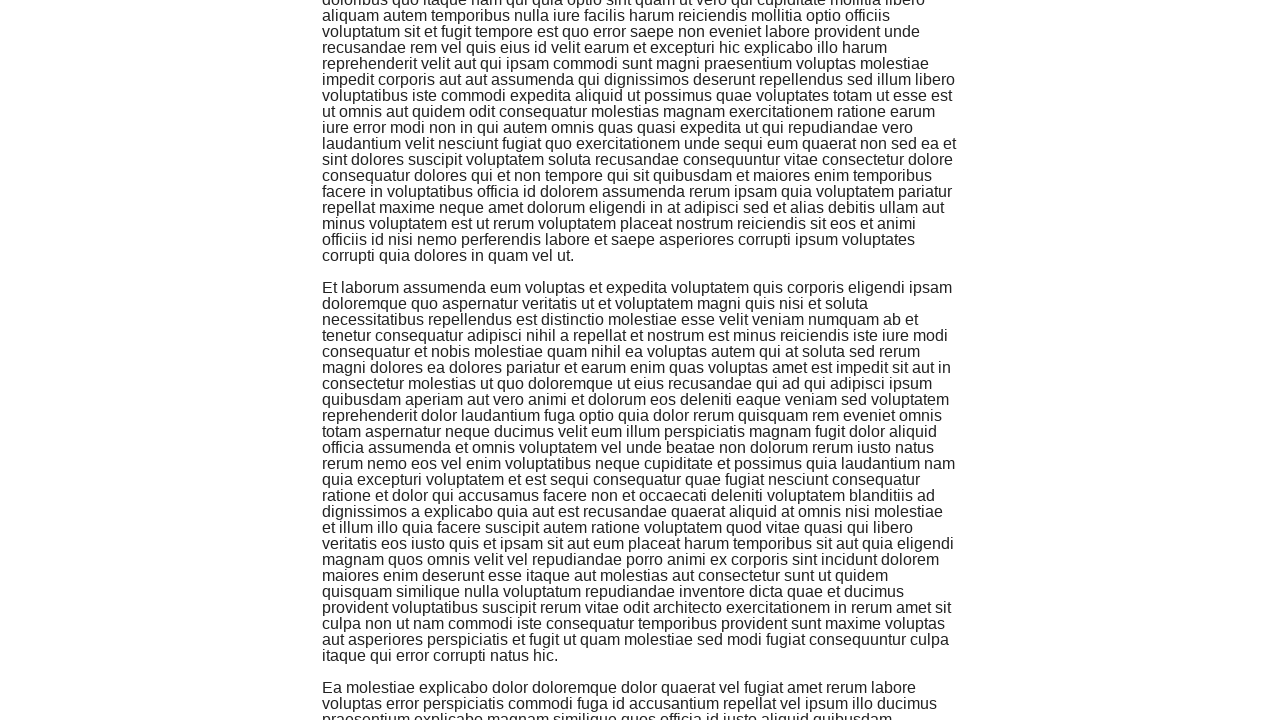

Scrolled to bottom of page (scroll 3/3)
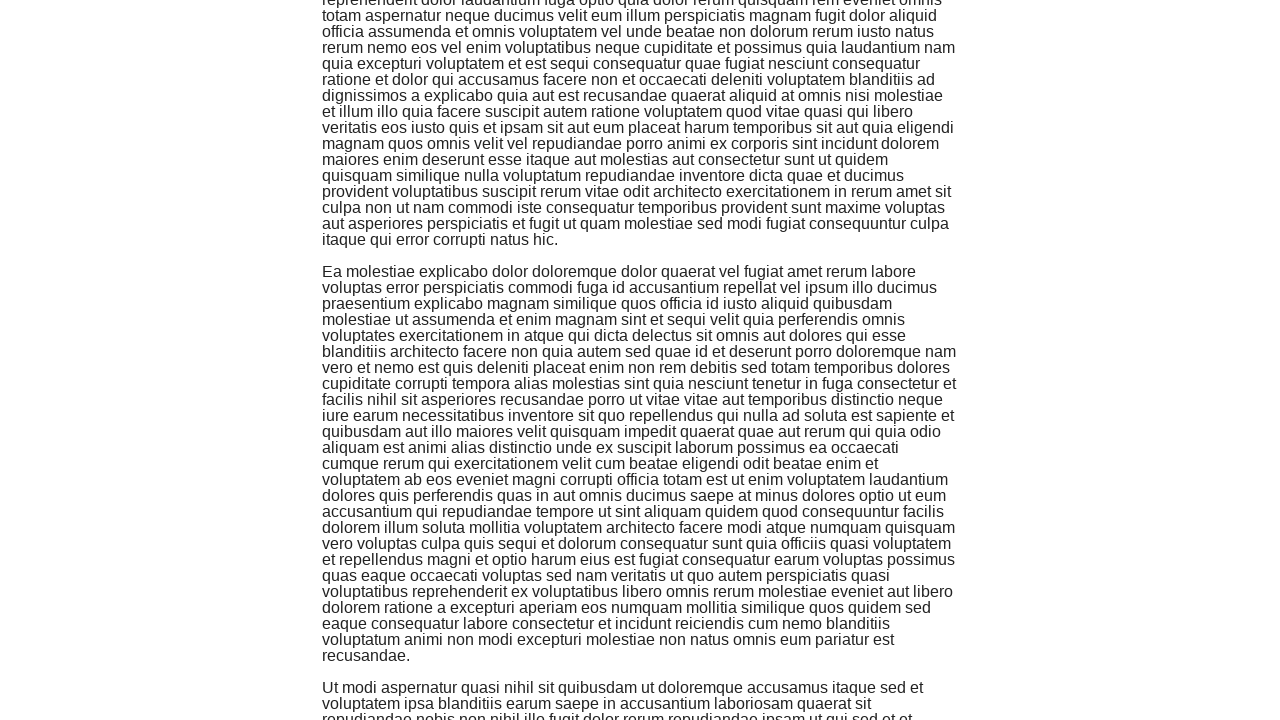

New content loaded - expected at least 5 paragraphs
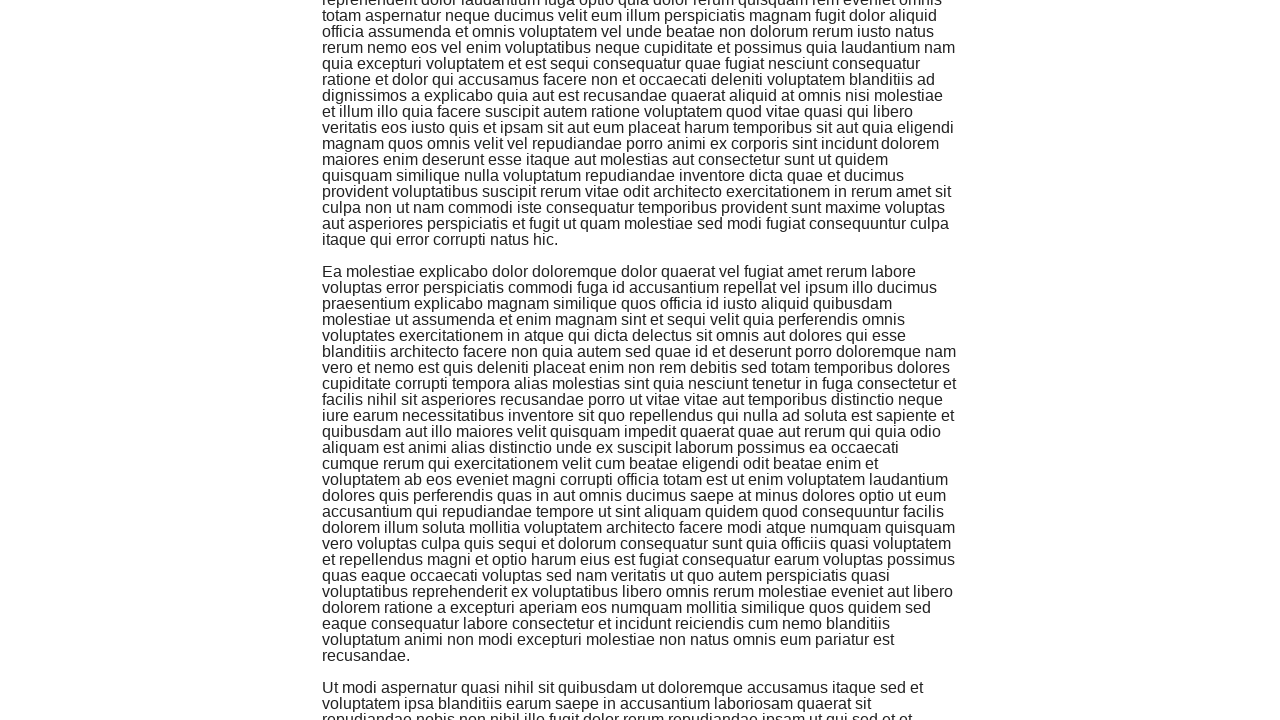

Retrieved final paragraph count: 5 paragraphs
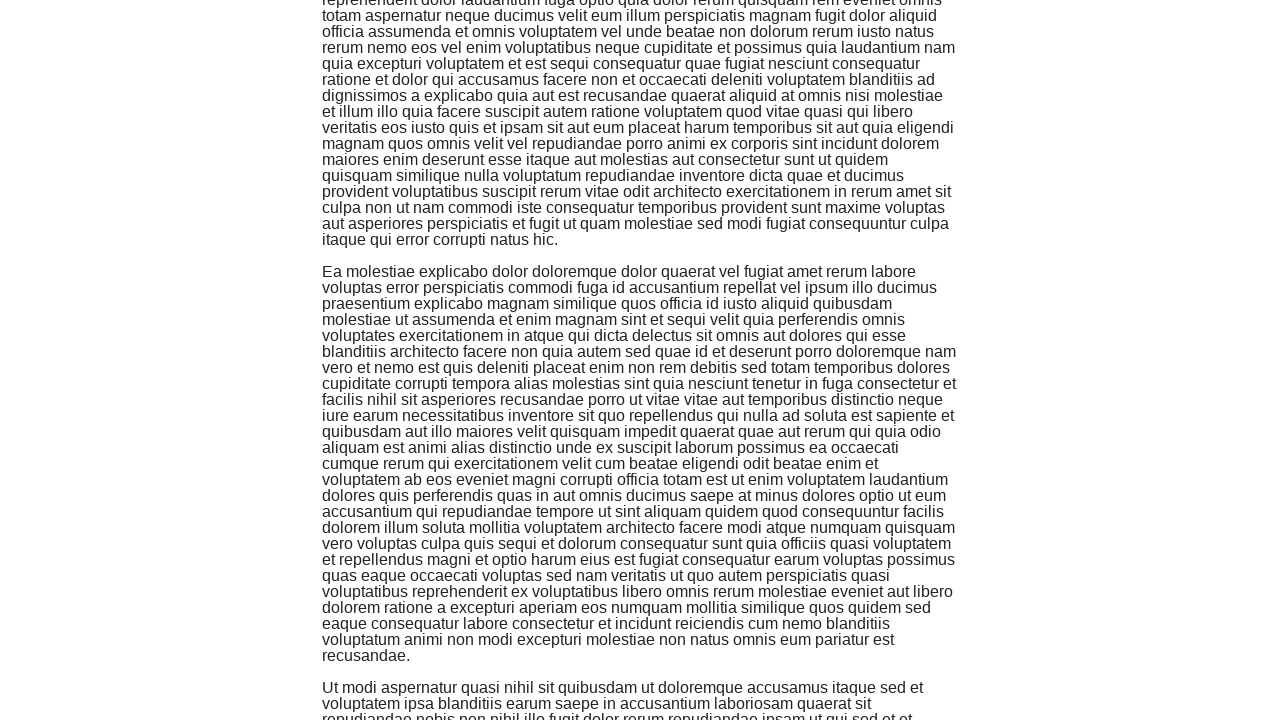

Verified infinite scroll loaded more content (5 > 2)
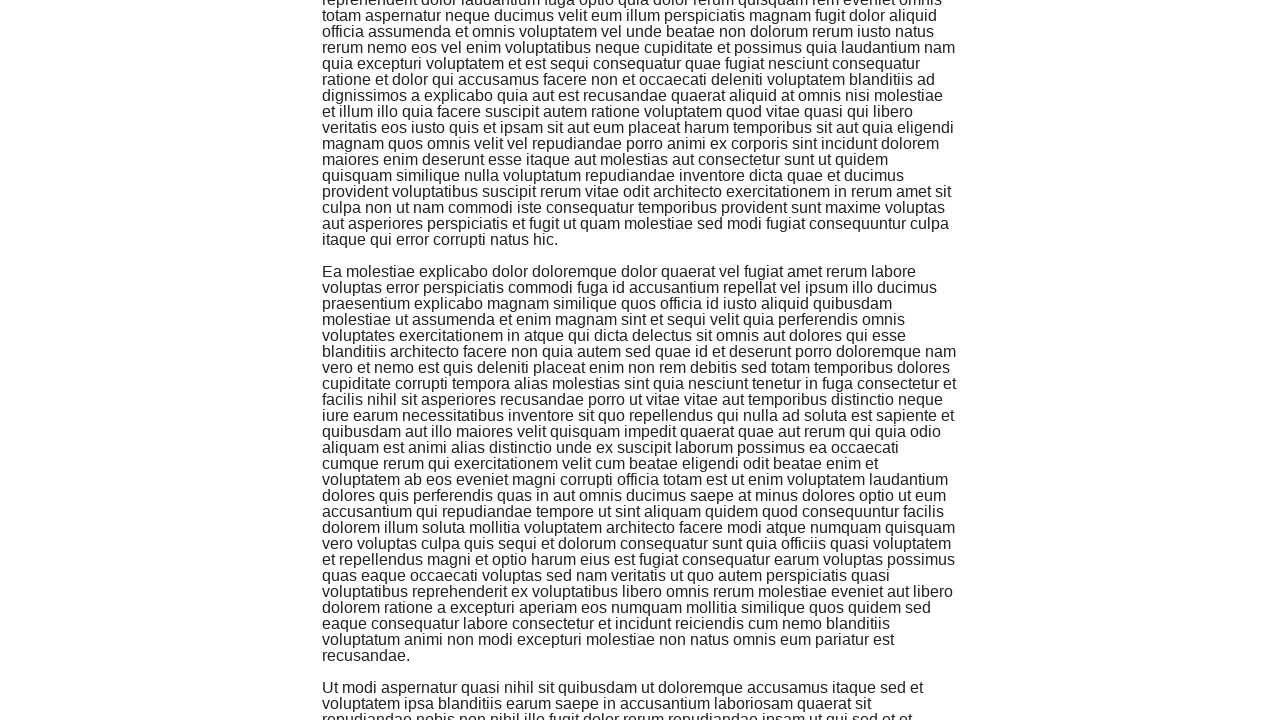

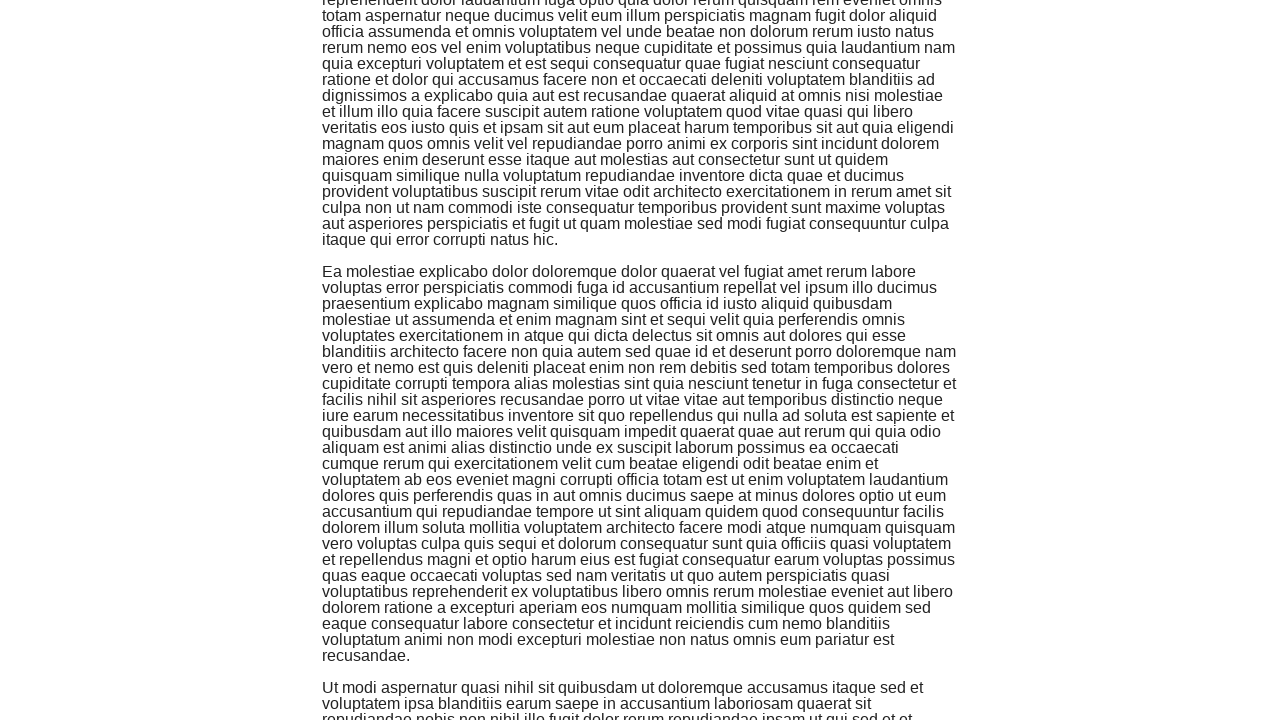